Tests A/B test opt-out by adding the opt-out cookie before visiting the split testing page, then navigating to the A/B test page and verifying it shows "No A/B Test".

Starting URL: http://the-internet.herokuapp.com

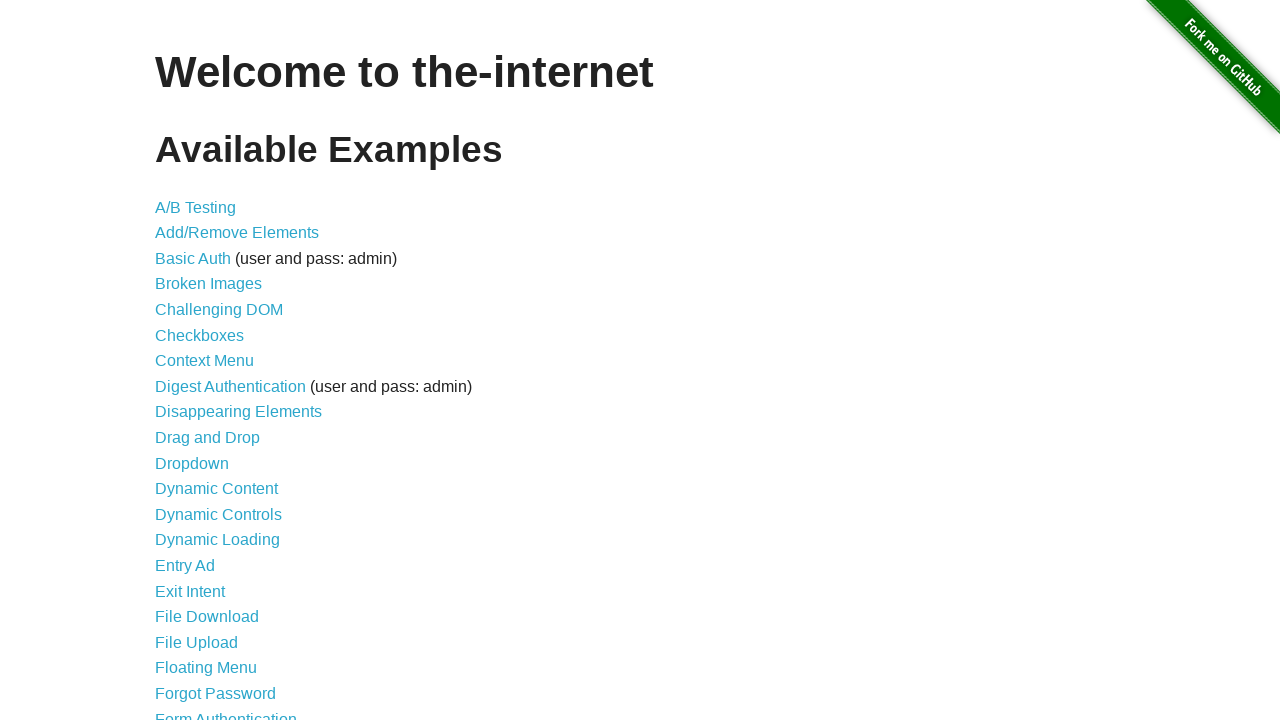

Added optimizelyOptOut cookie with value 'true' to context
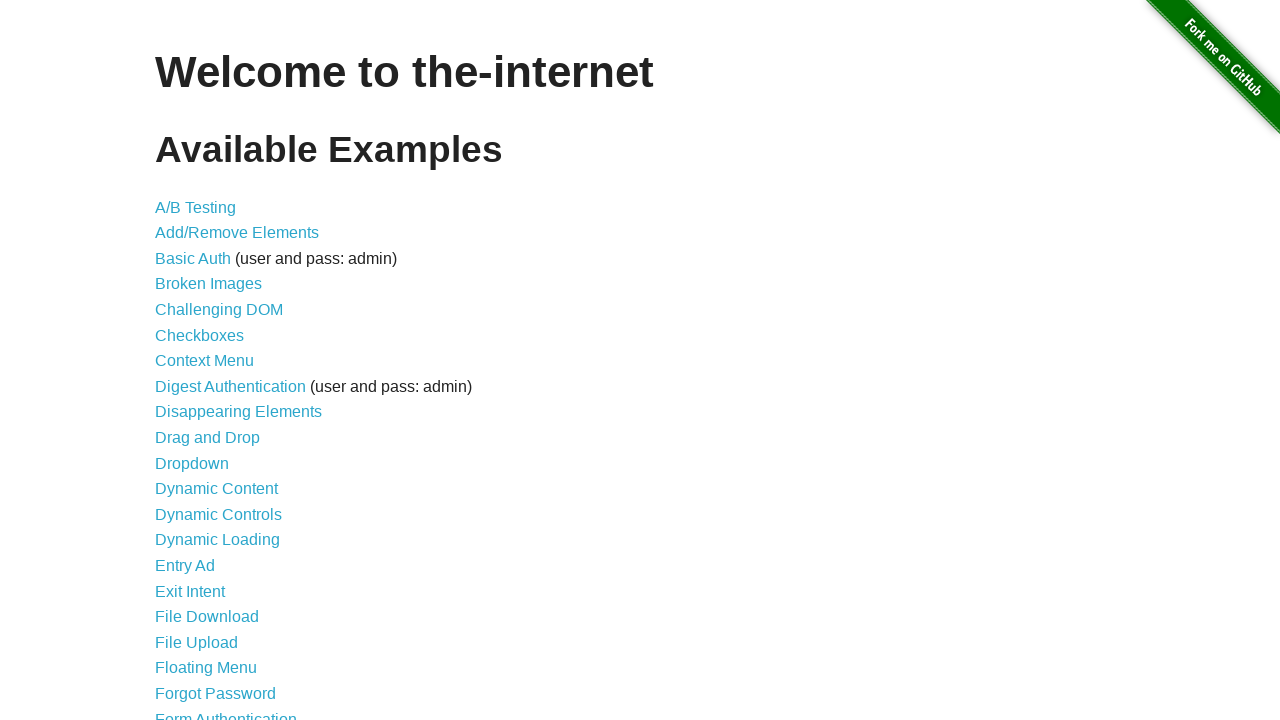

Navigated to A/B test page at http://the-internet.herokuapp.com/abtest
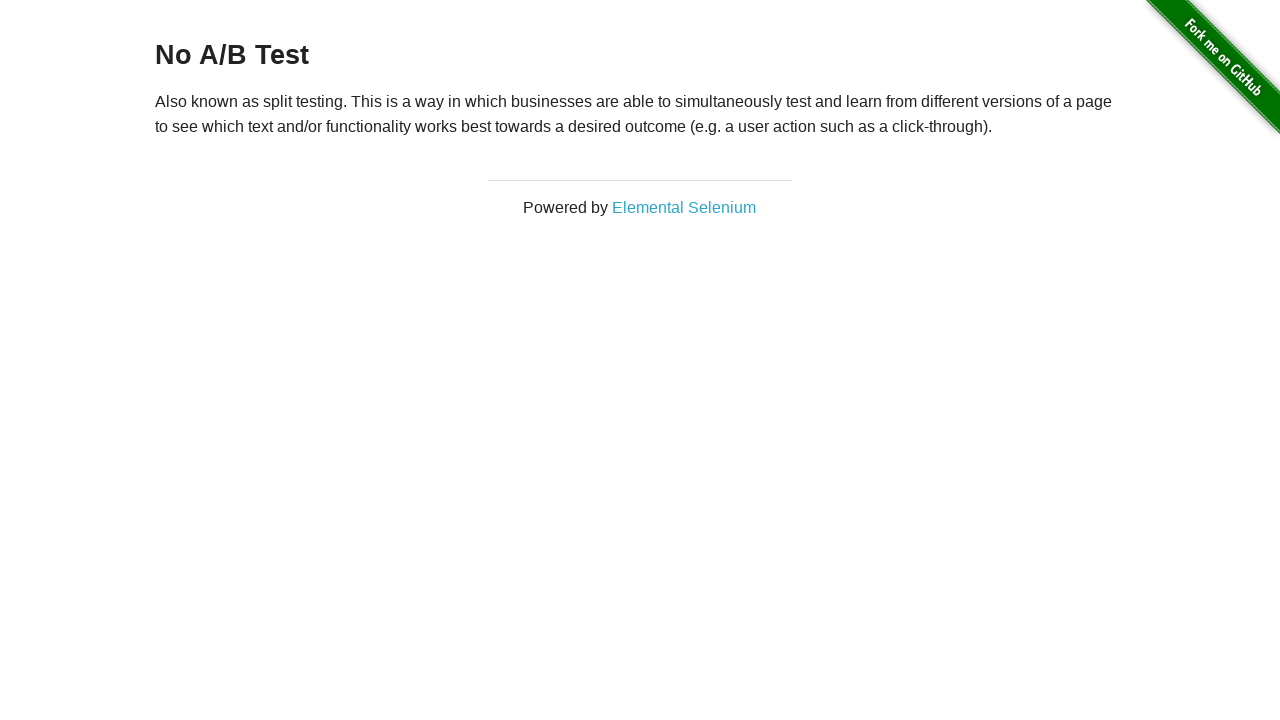

Verified page displays 'No A/B Test' heading, confirming opt-out cookie is working
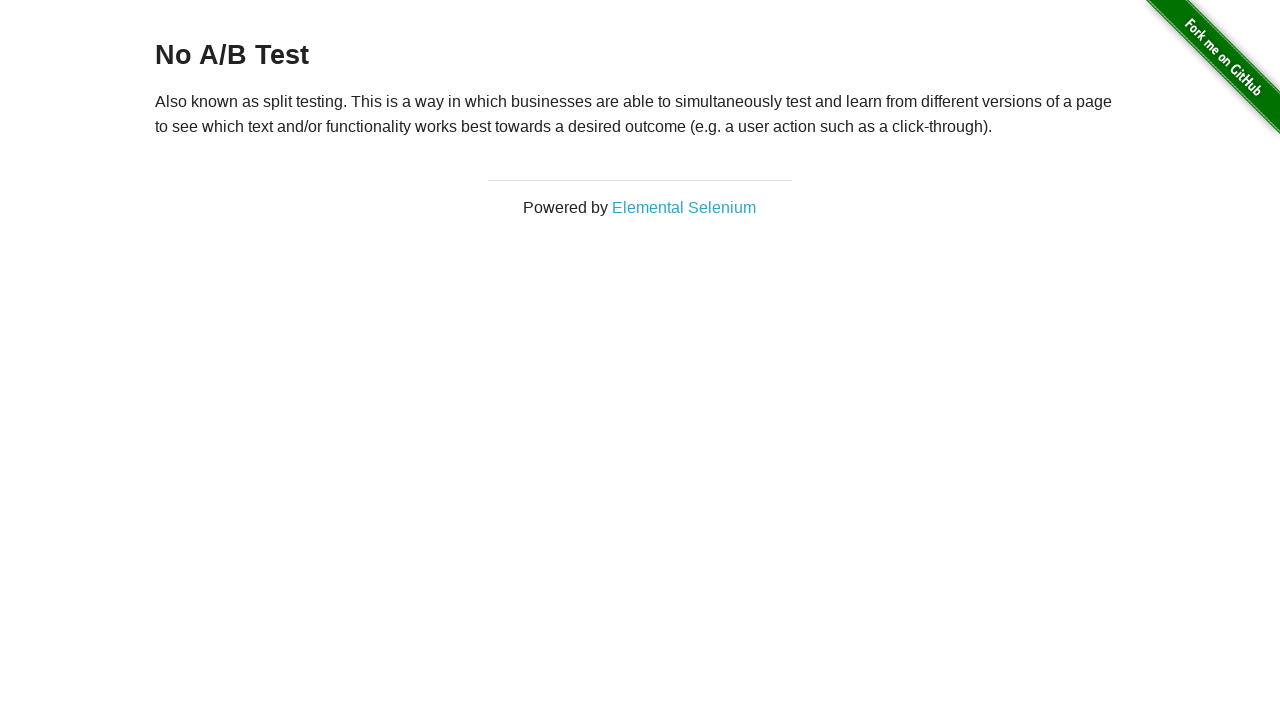

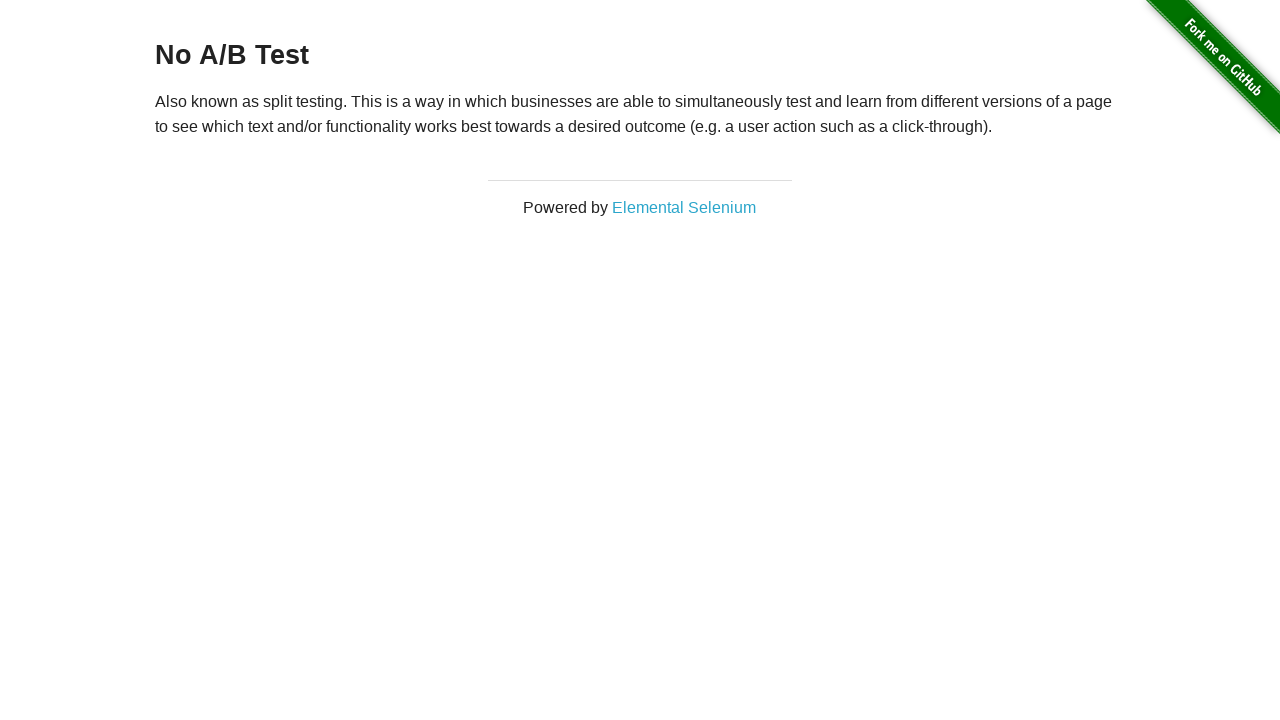